Tests search functionality on testotomasyonu.com by searching for "dress", clicking on the first product result, and verifying the product details contain the search term.

Starting URL: https://www.testotomasyonu.com/

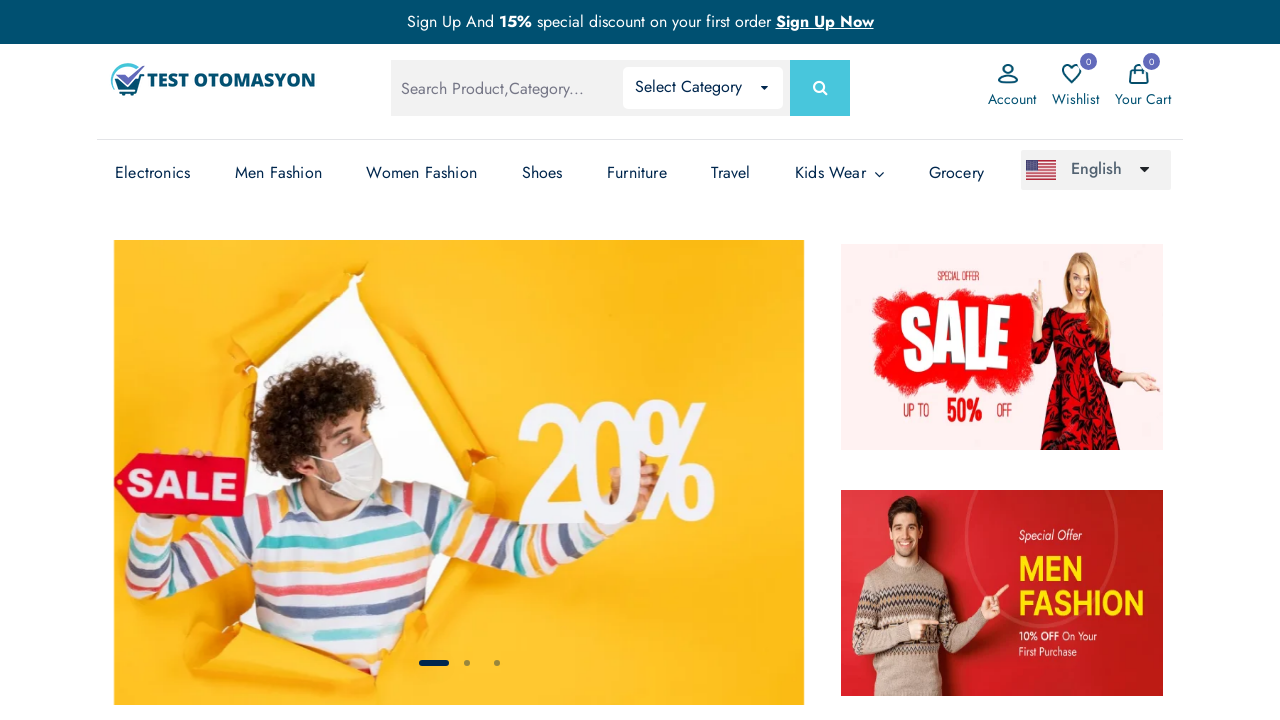

Filled search box with 'dress' on #global-search
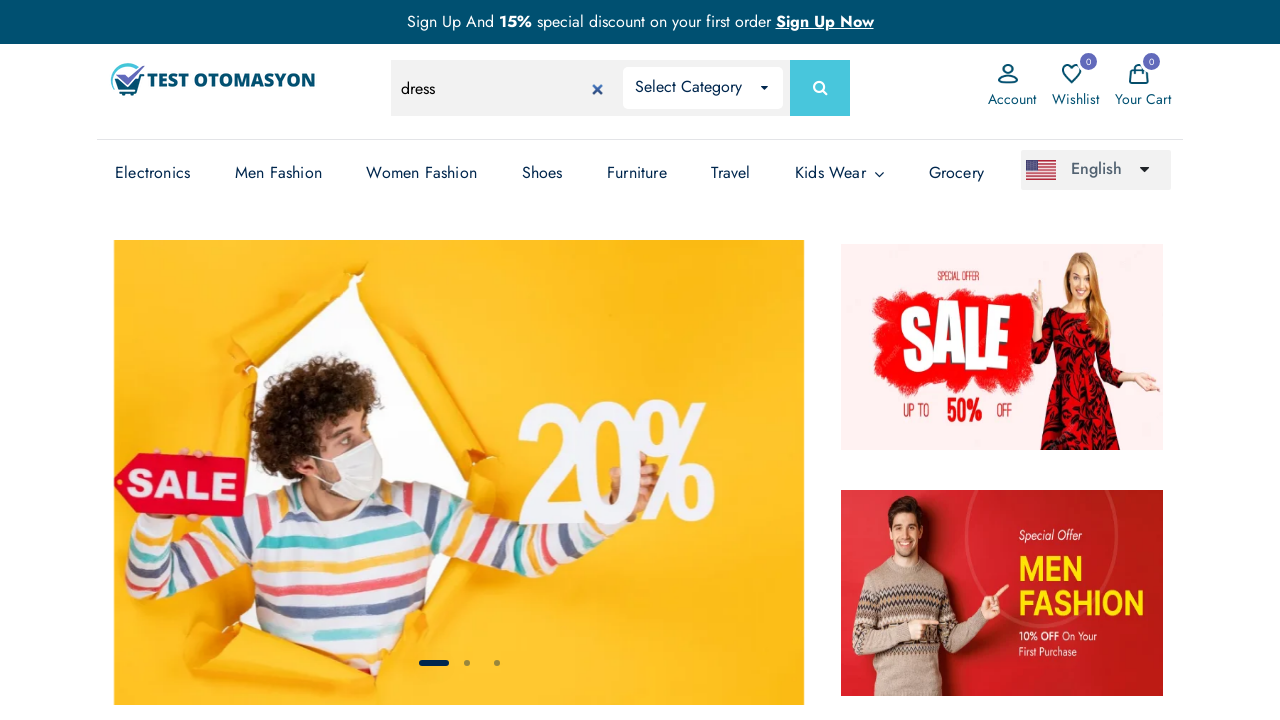

Pressed Enter to submit search on #global-search
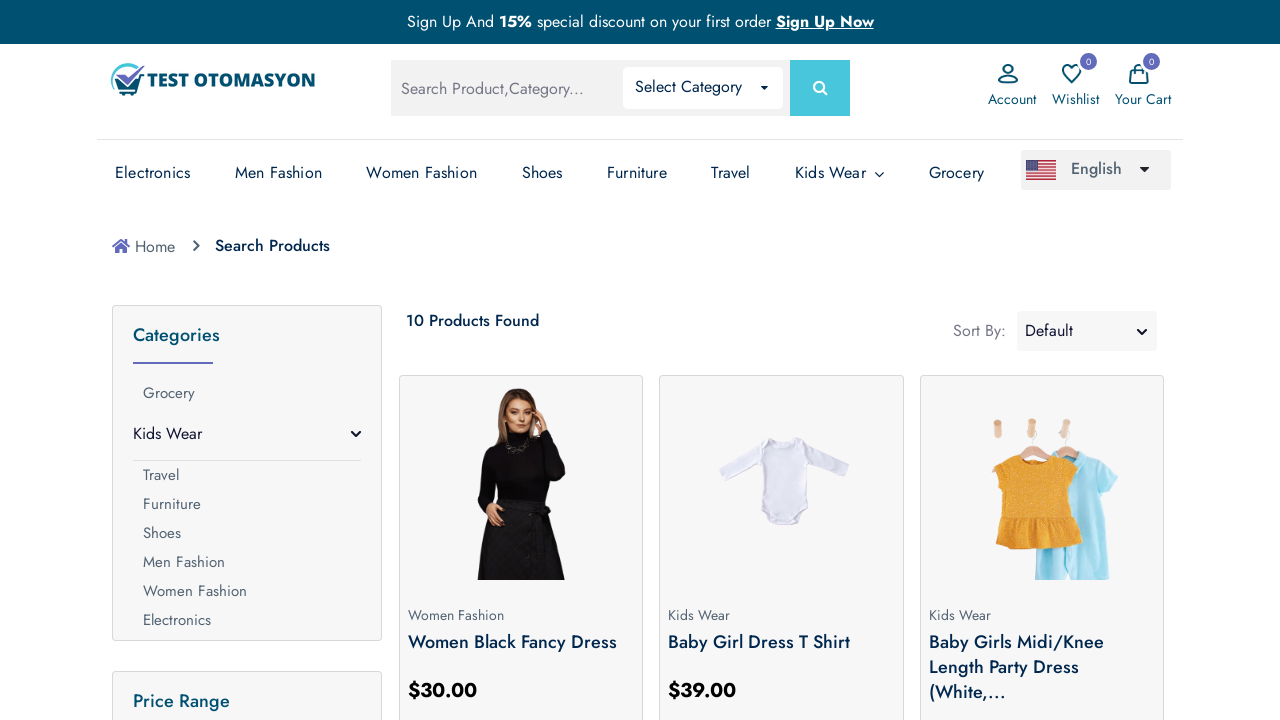

Search results loaded and product count displayed
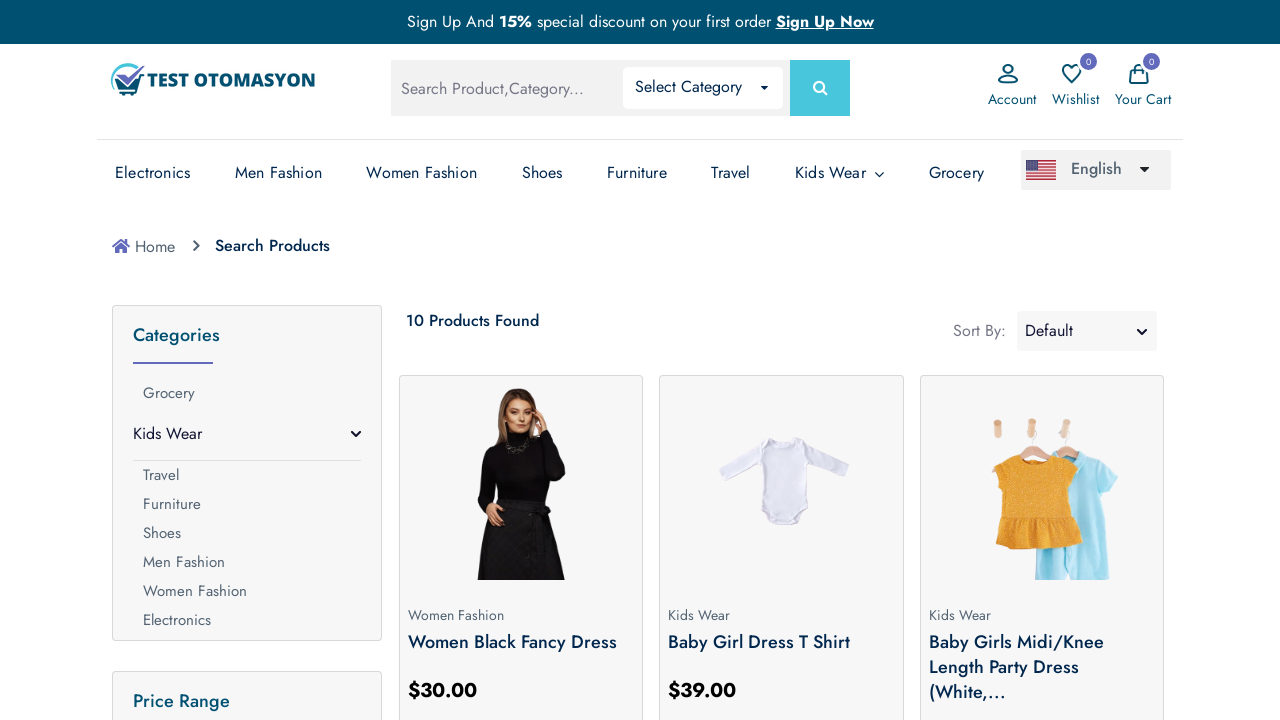

Clicked on first product image in search results at (521, 496) on (//img[@class='lazy'])[1]
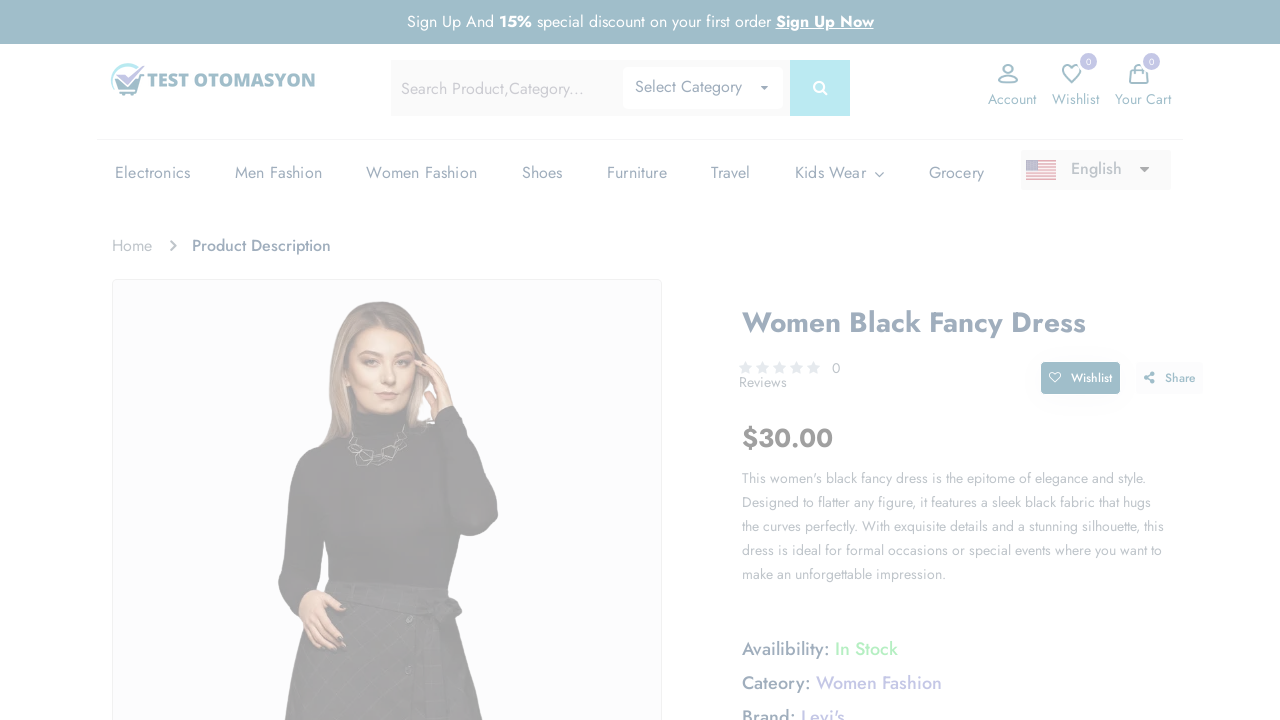

Product details page loaded with product description
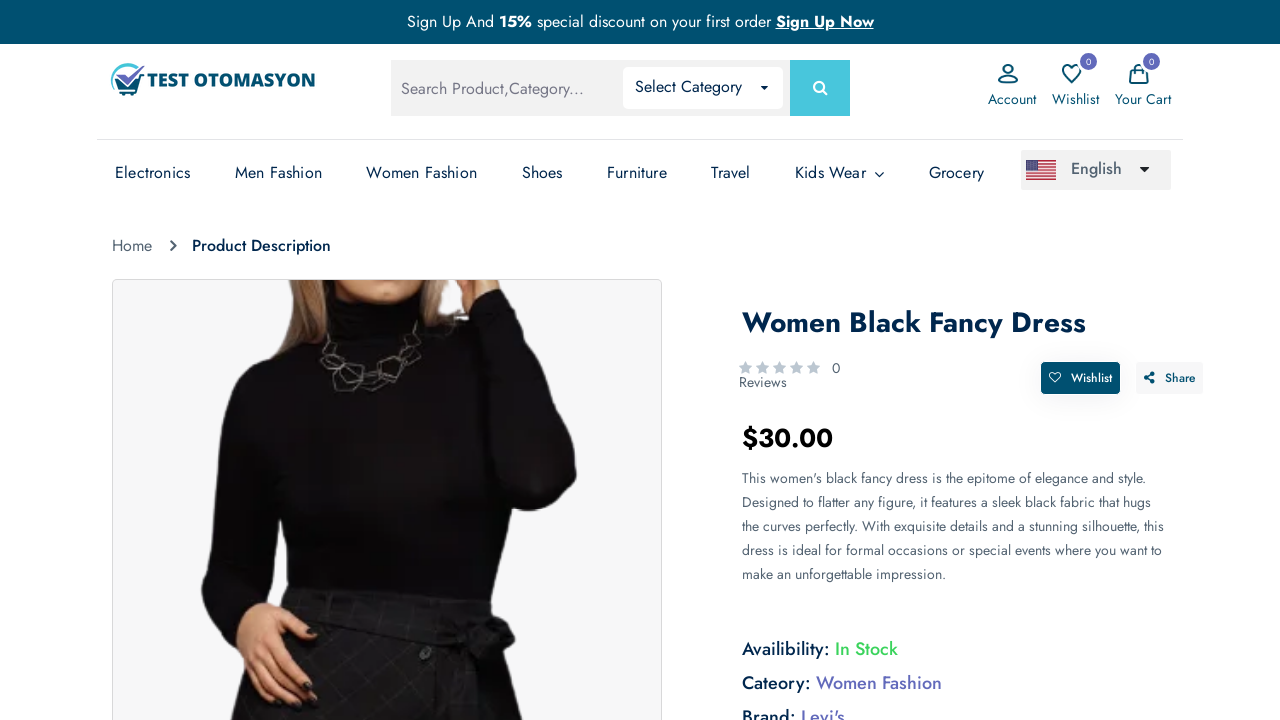

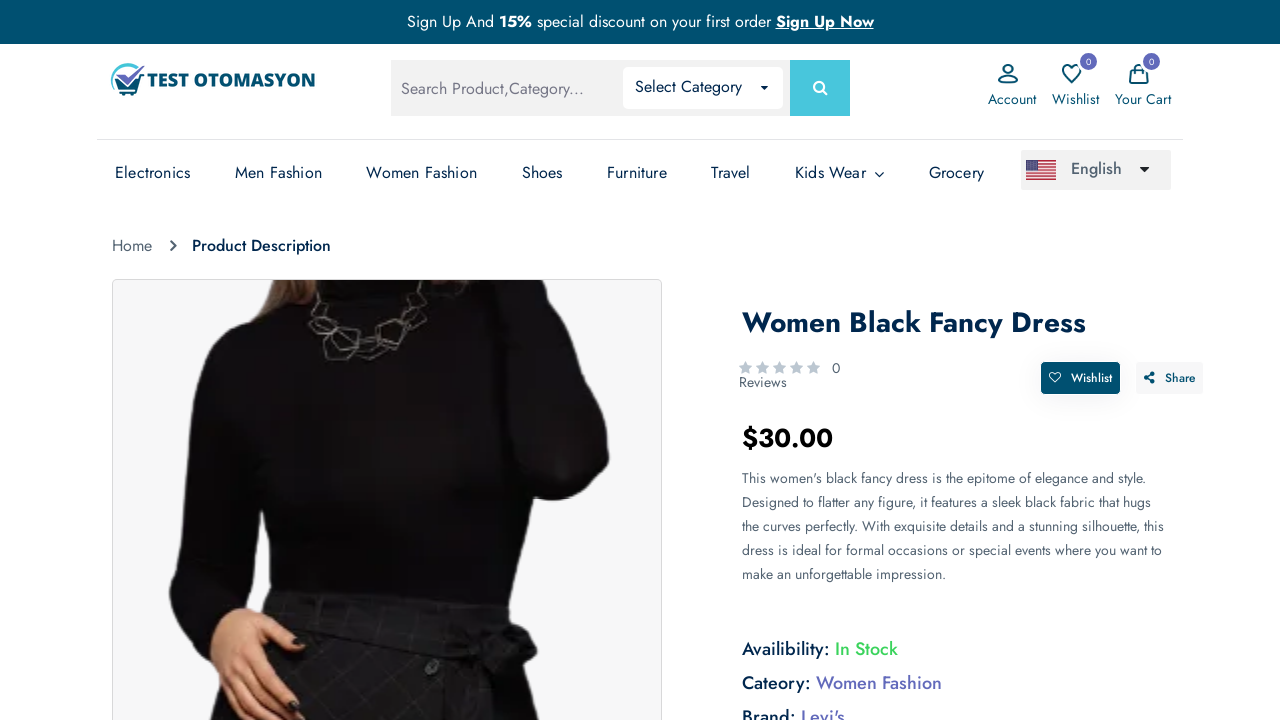